Tests JavaScript scroll functionality by scrolling down 1000 pixels and then scrolling back up 1000 pixels on the ICC Cricket Champions Trophy 2025 page.

Starting URL: https://www.icc-cricket.com/tournaments/champions-trophy-2025

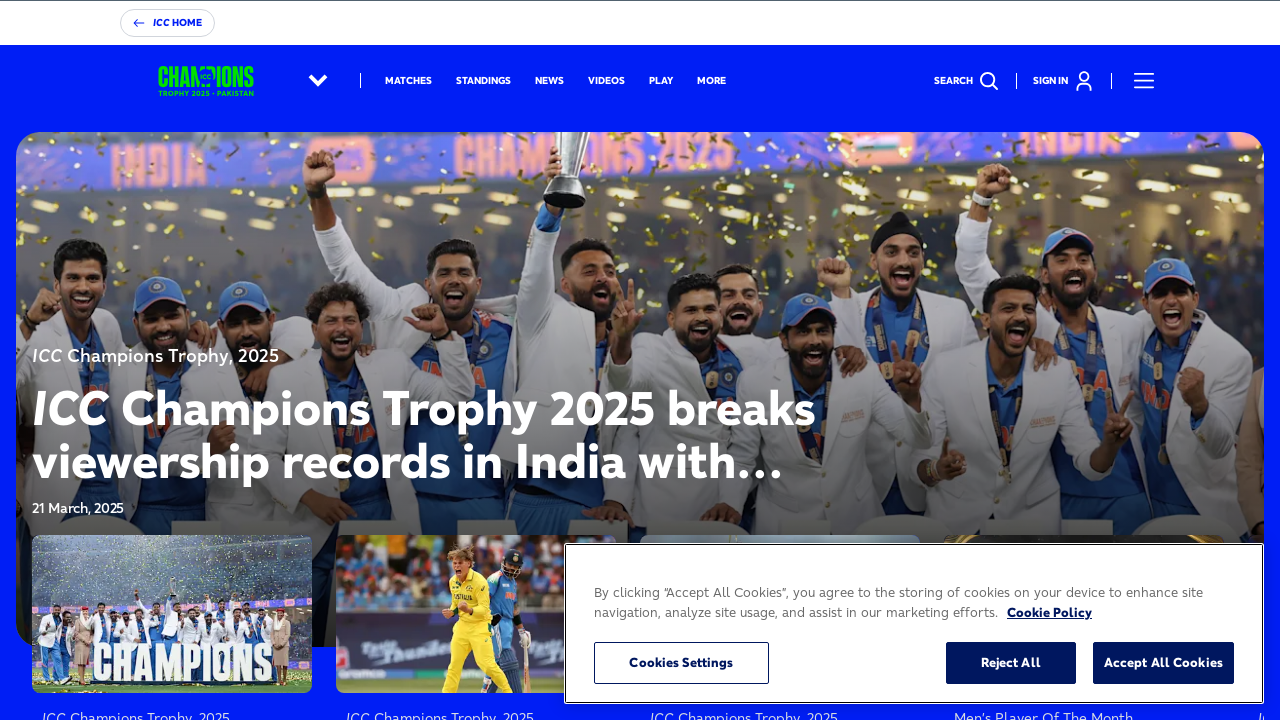

Set viewport size to 1920x1080
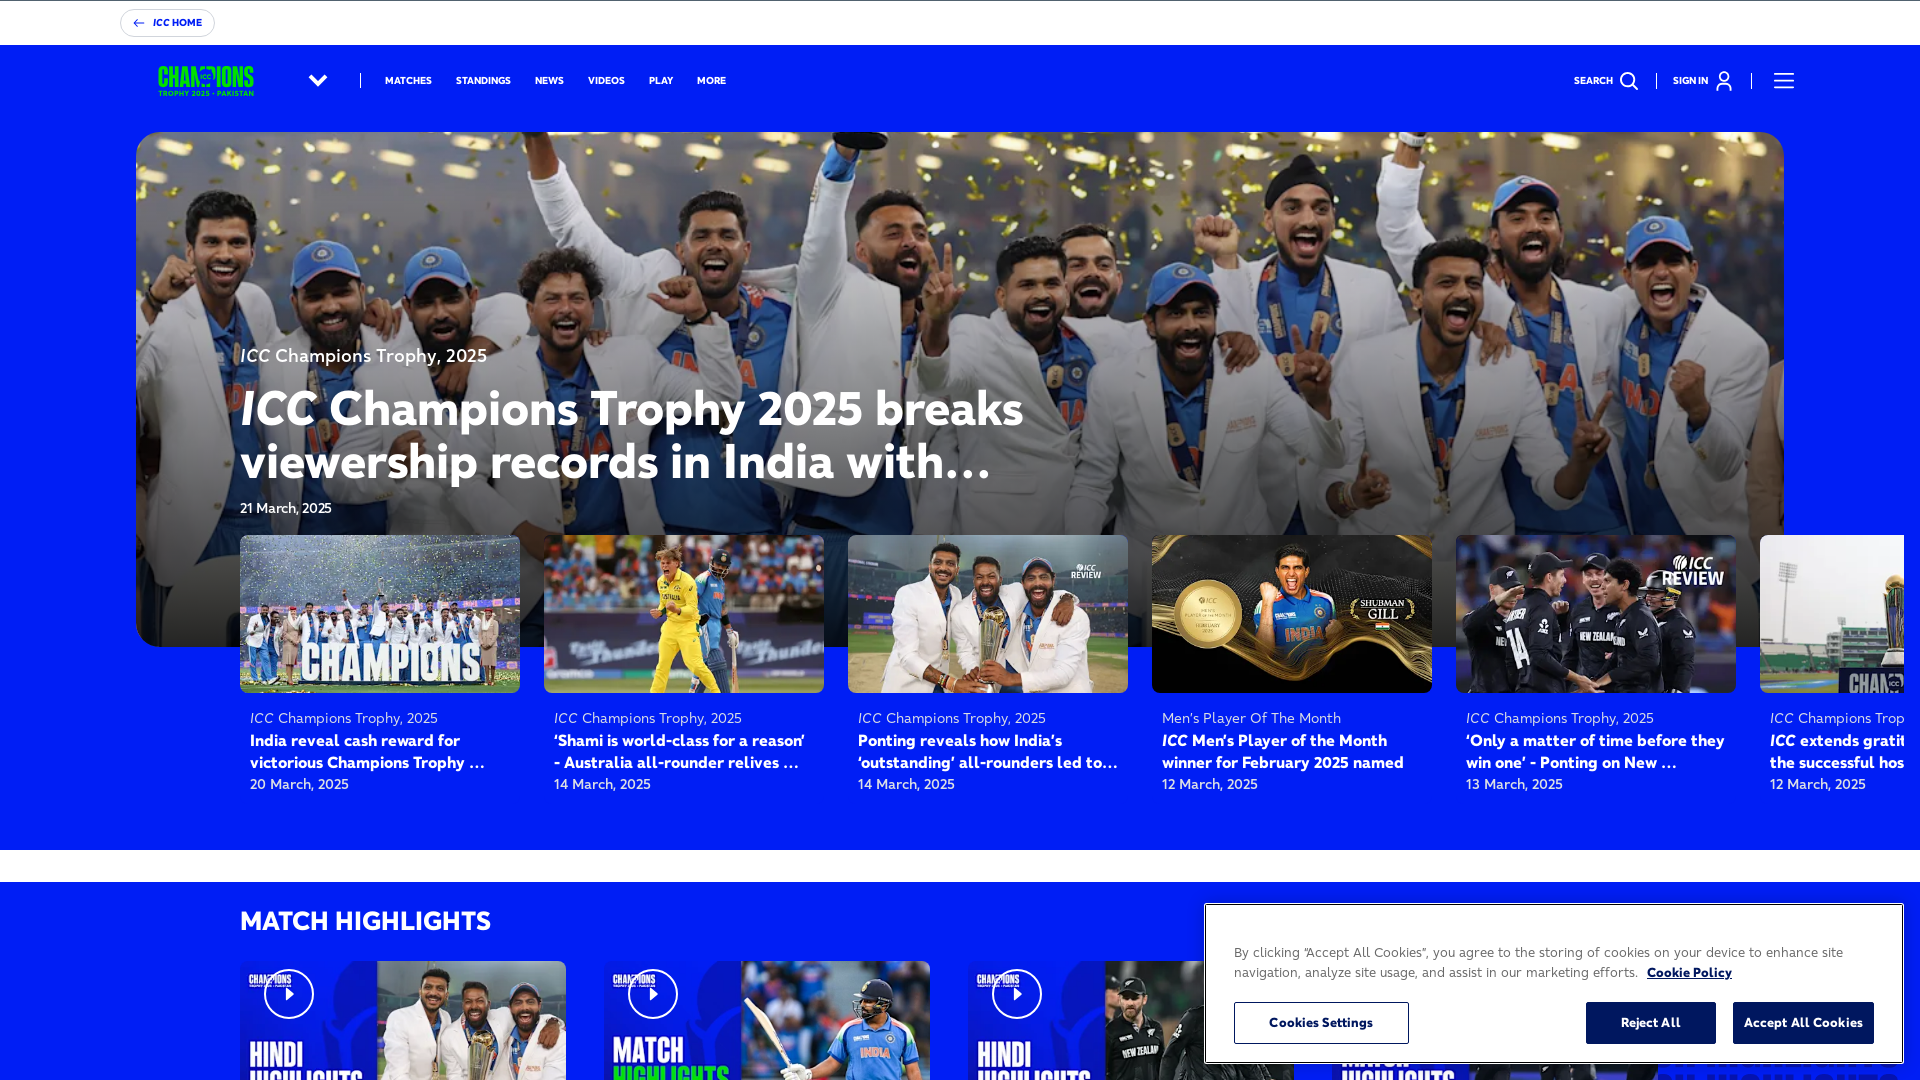

ICC Cricket Champions Trophy 2025 page loaded
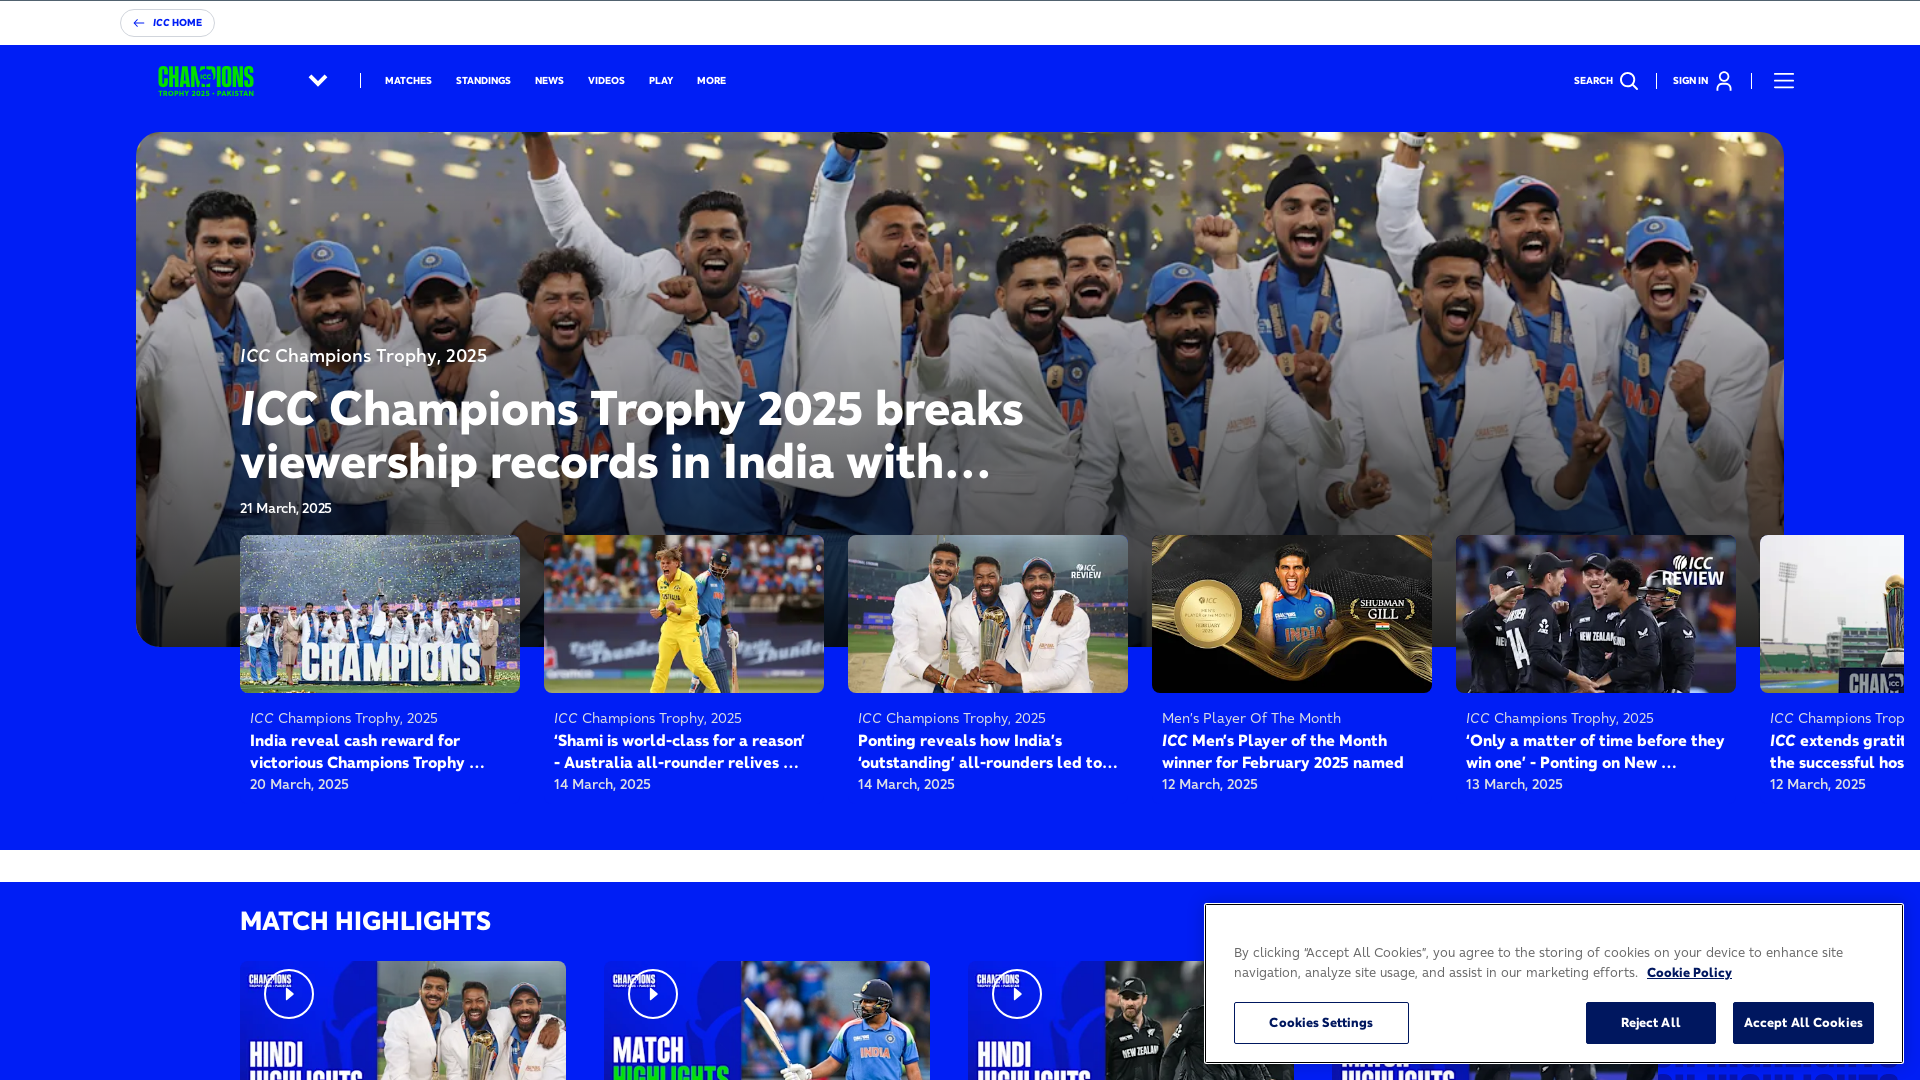

Scrolled down 1000 pixels using JavaScript
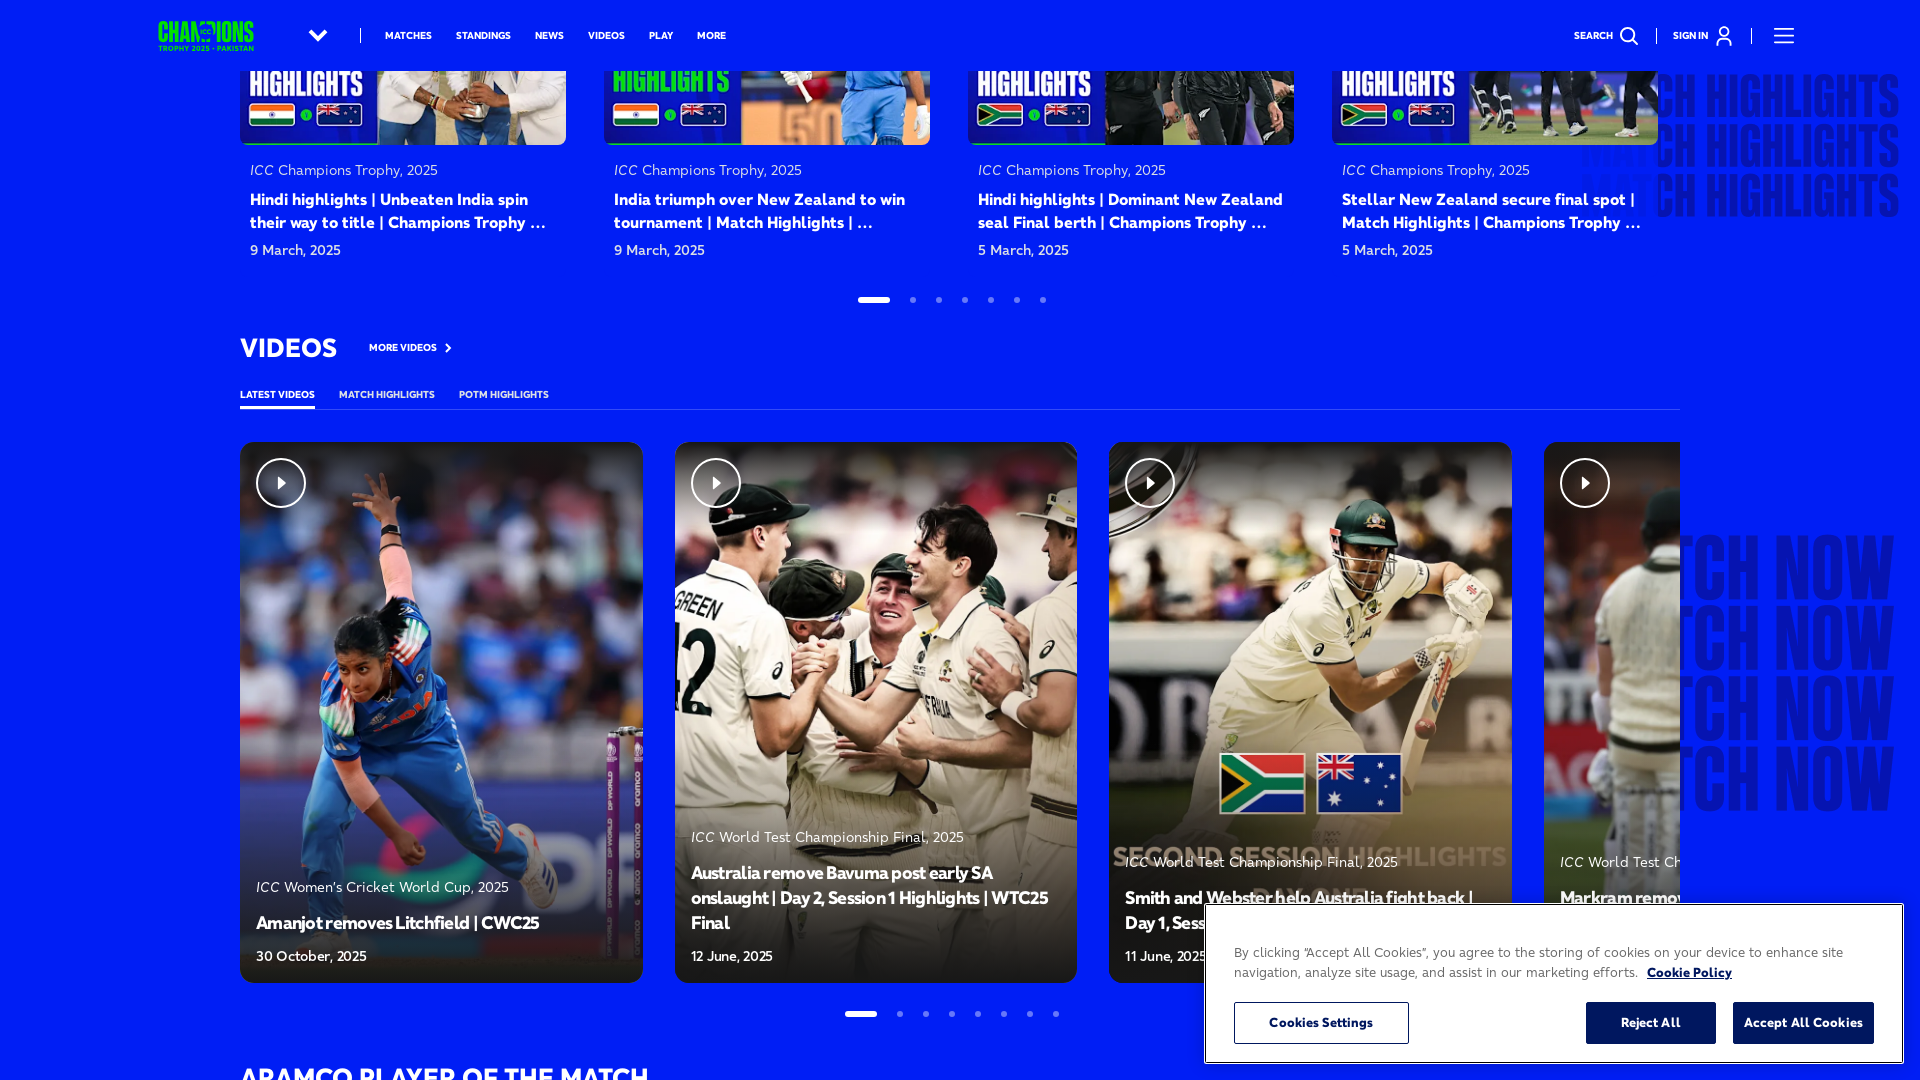

Waited 2 seconds to observe scroll effect
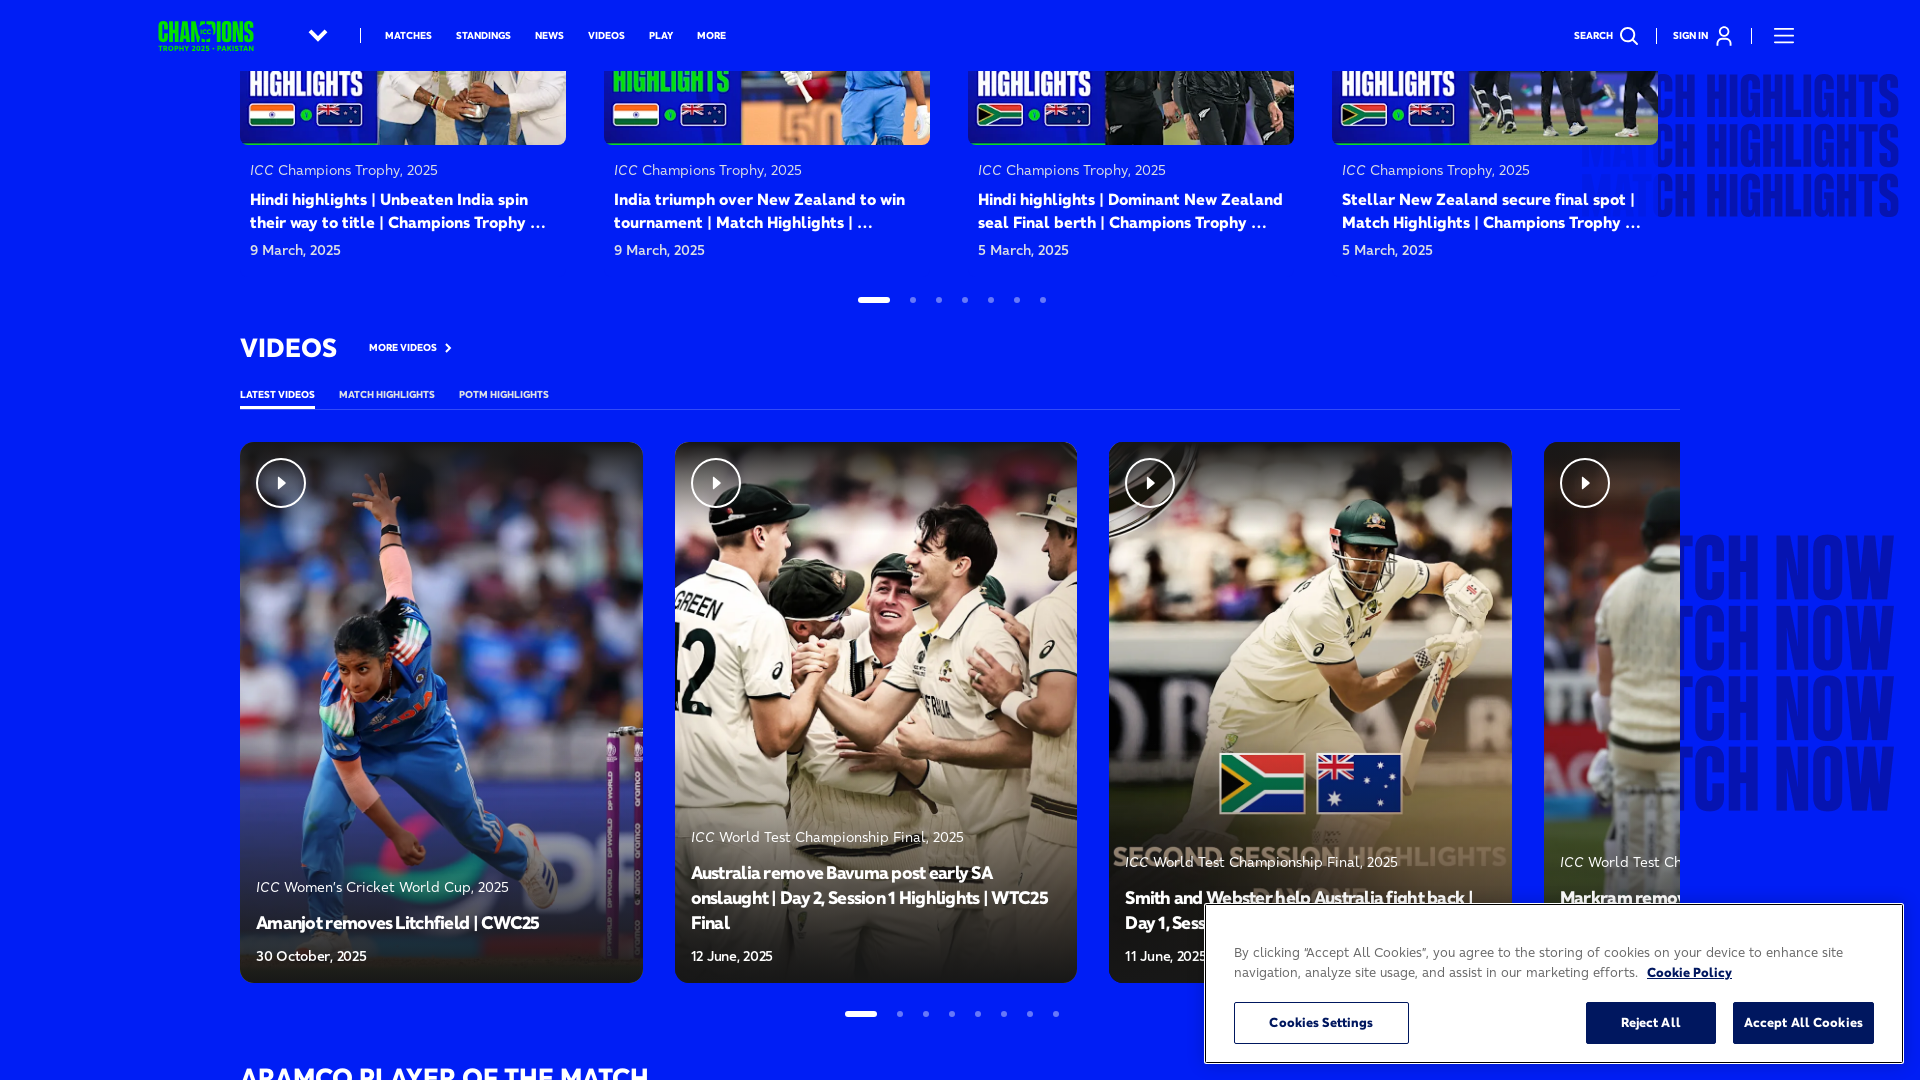

Scrolled up 1000 pixels using JavaScript
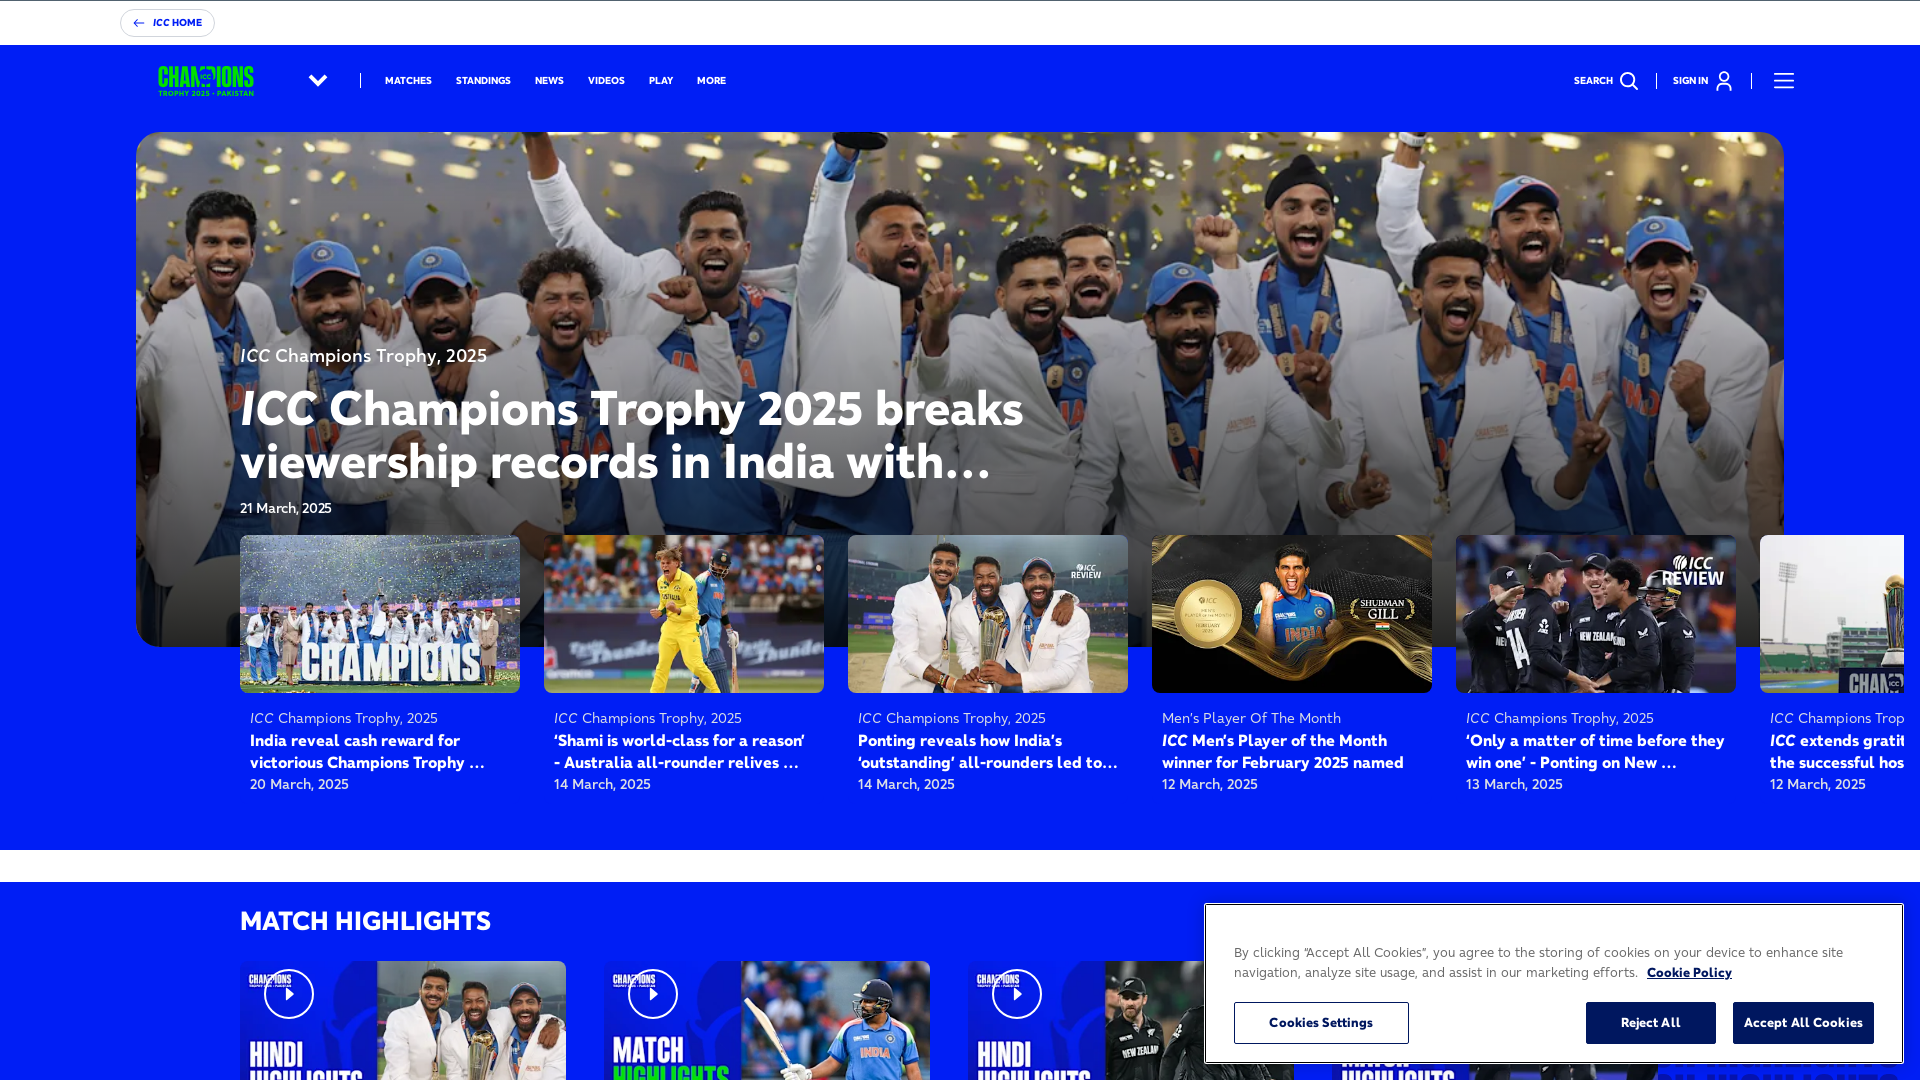

Waited 2 seconds to observe scroll effect
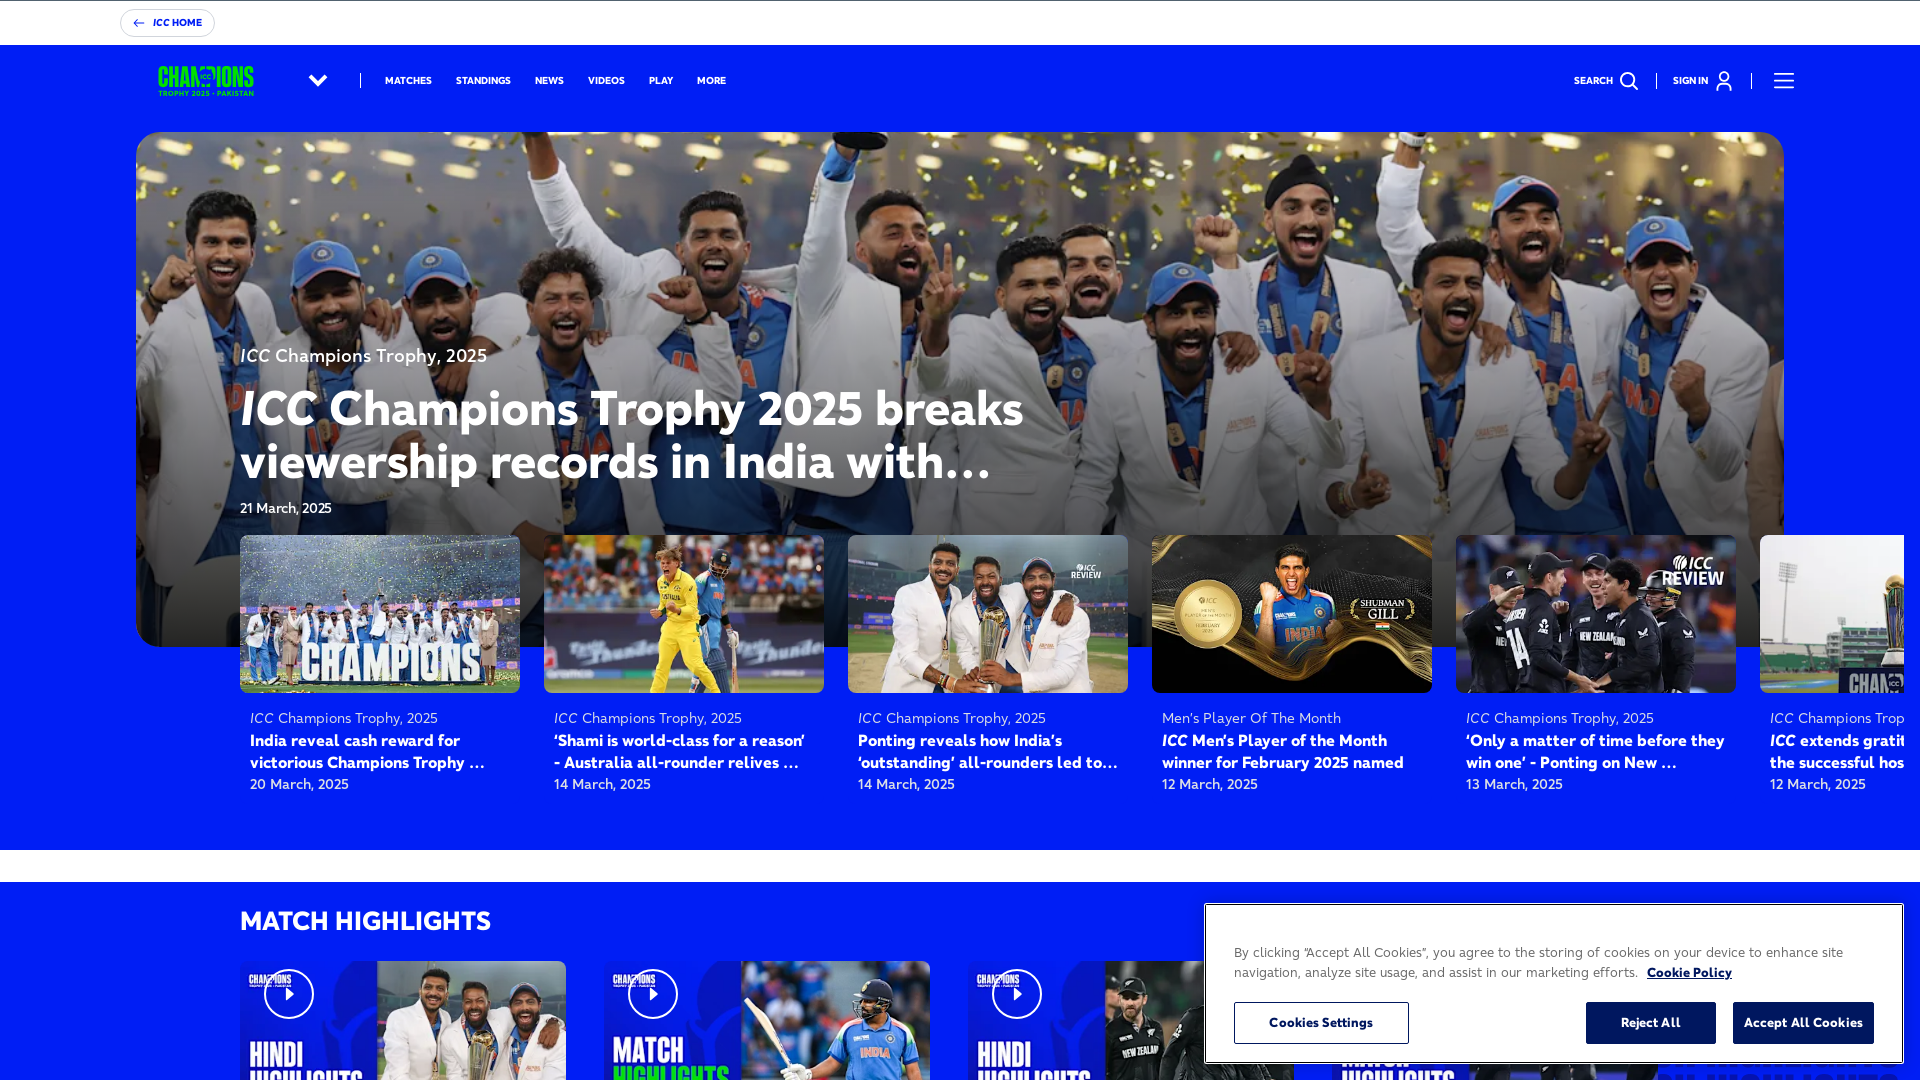

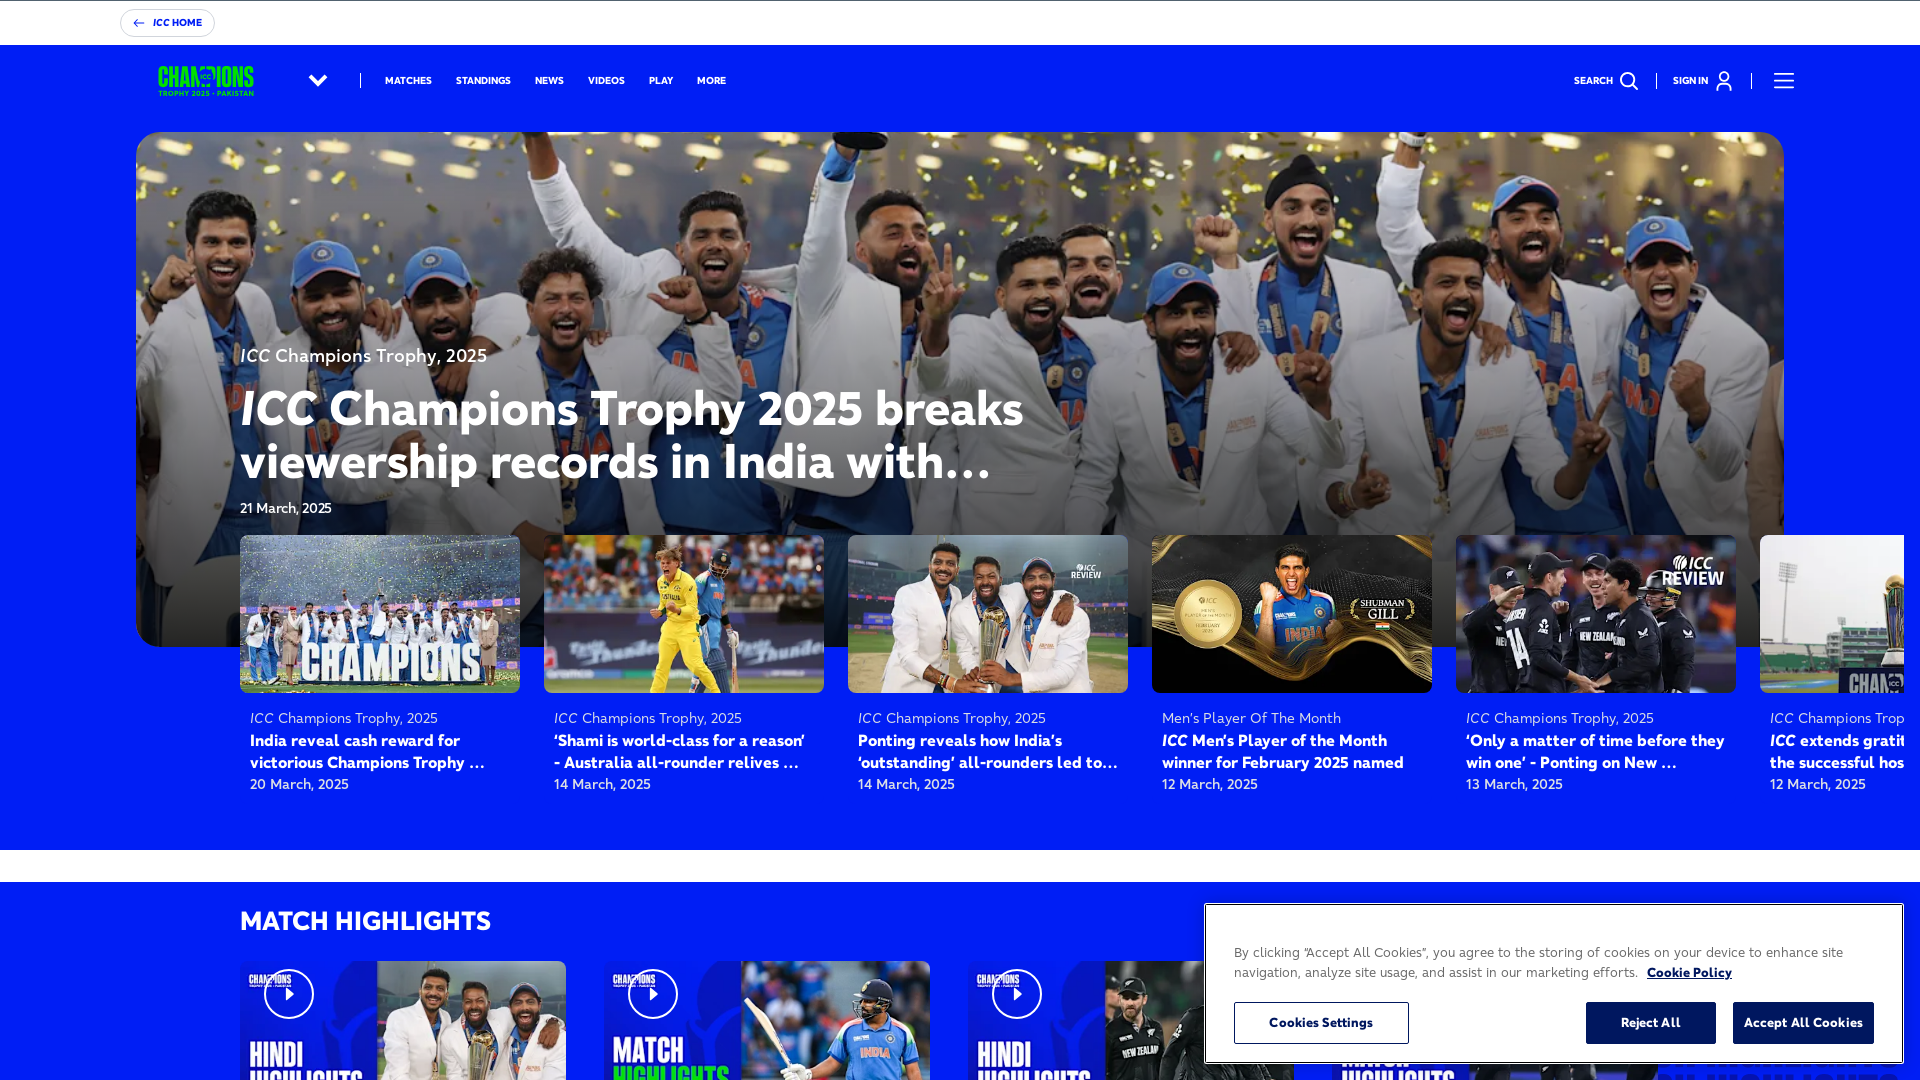